Navigates to the eztravel packages website and waits for JavaScript content to load, verifying the page is accessible.

Starting URL: https://packages.eztravel.com.tw/

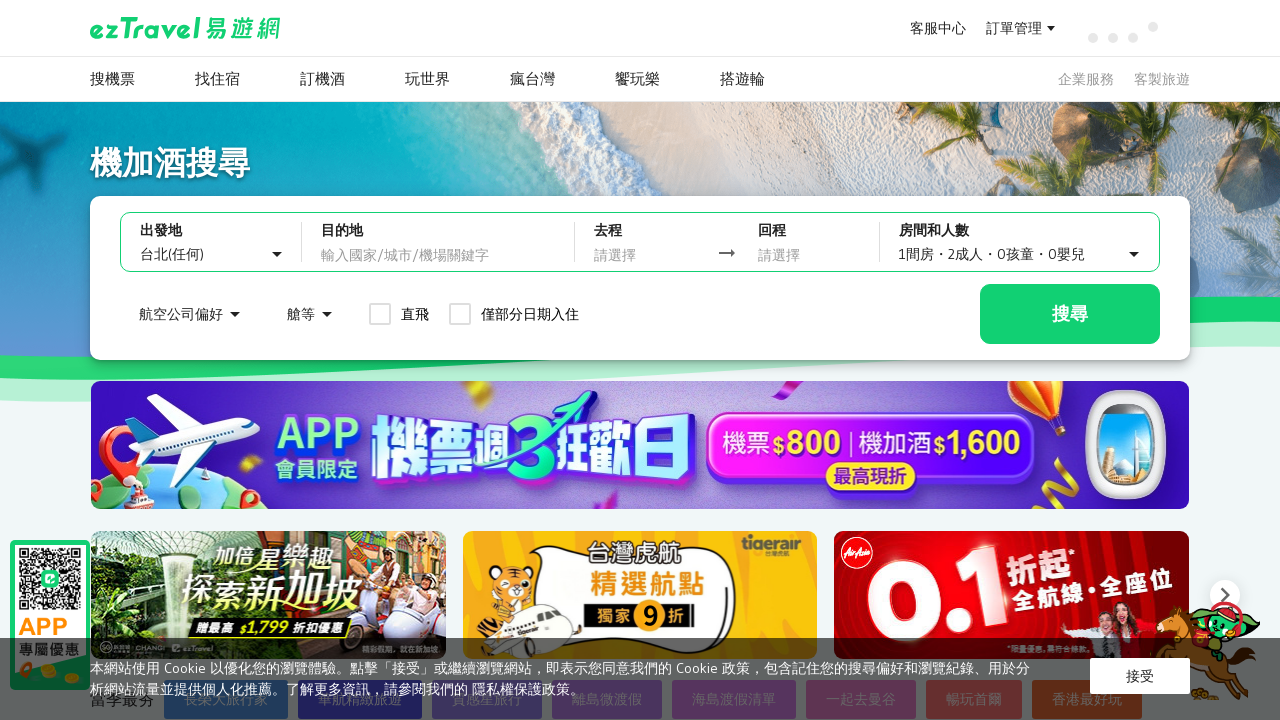

Waited for network idle state - JavaScript content loaded
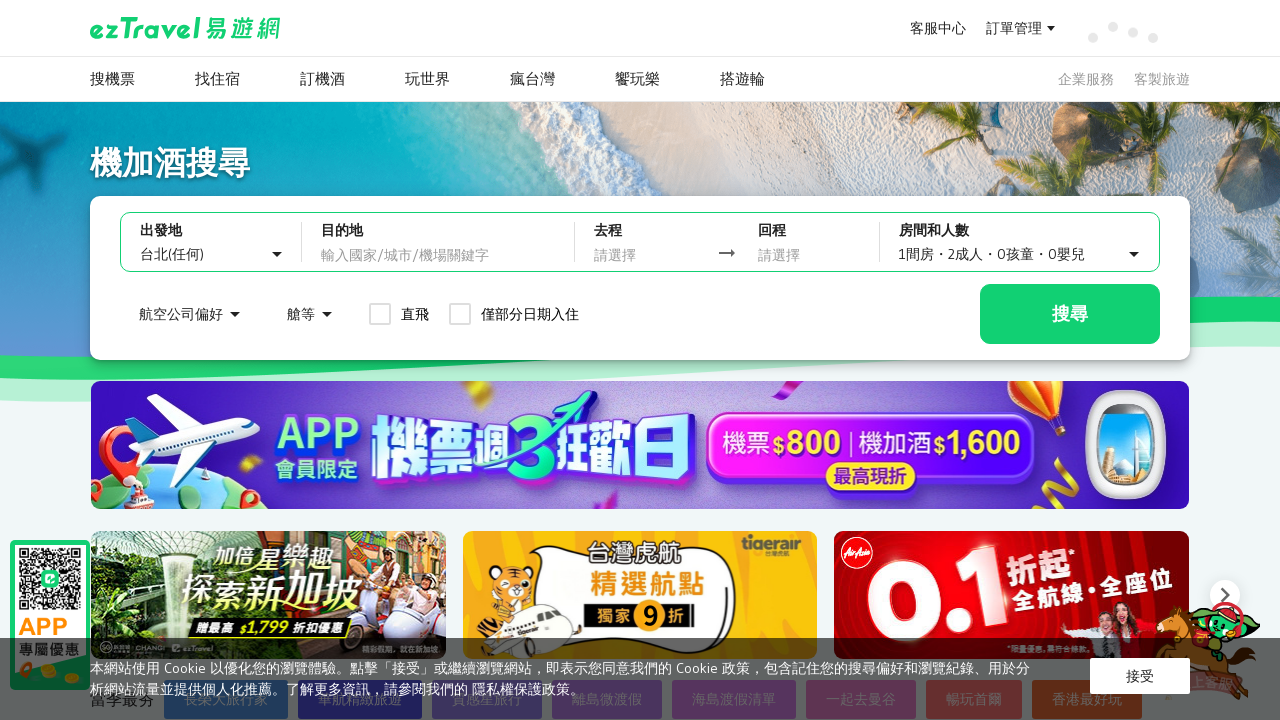

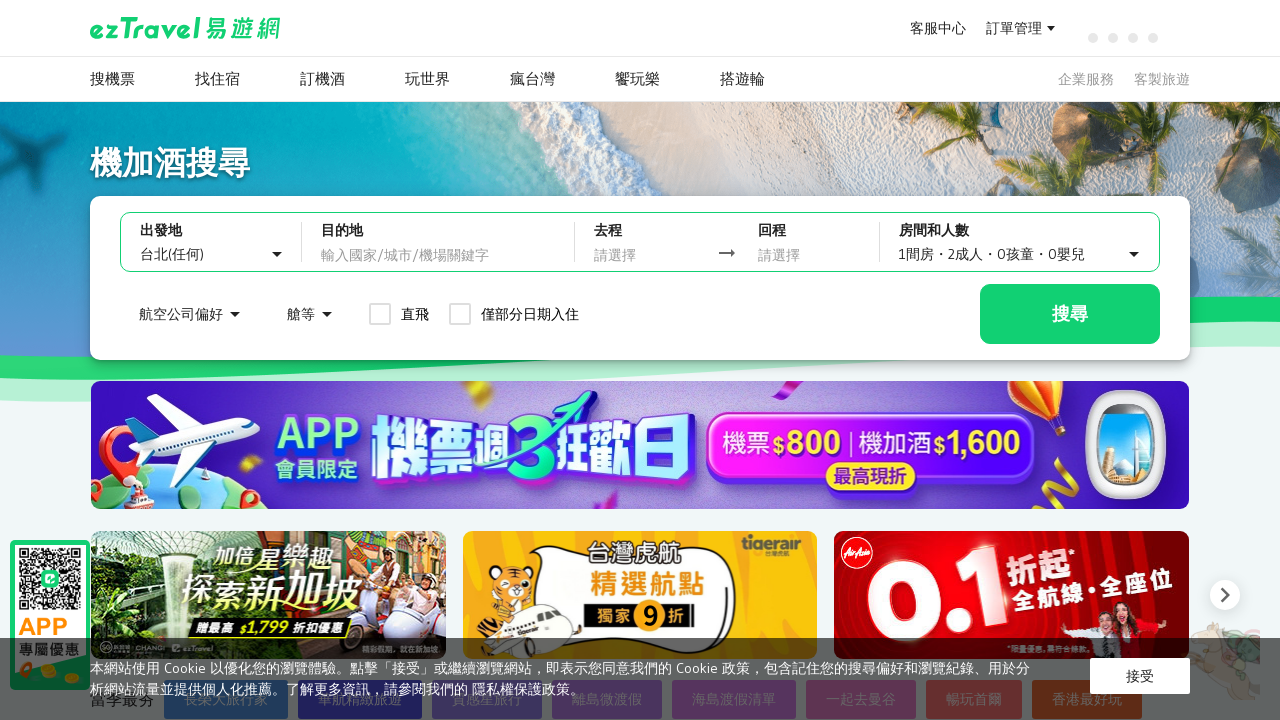